Tests filling out a registration form with dynamic attributes on a Selenium training website, demonstrating how to locate elements with dynamic class names using XPath contains() and following axis.

Starting URL: https://v1.training-support.net/selenium/dynamic-attributes

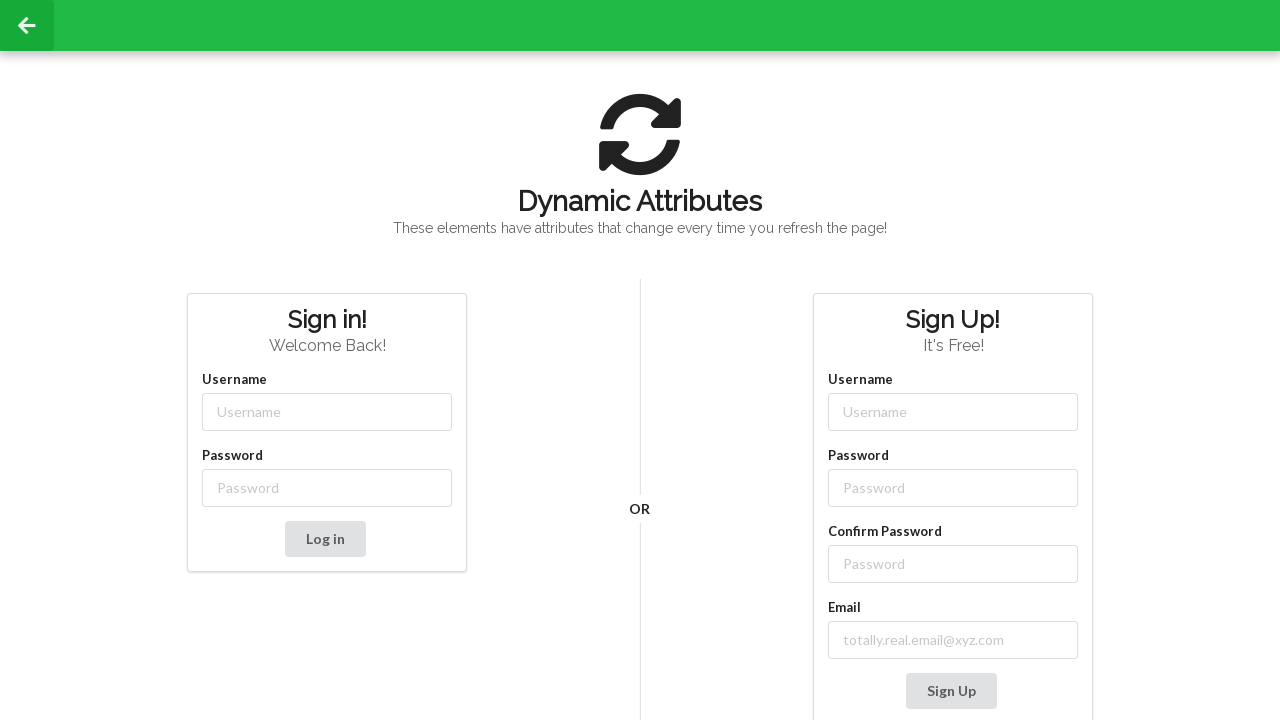

Filled username field with 'Deku' using dynamic class selector on input[class*='-username']
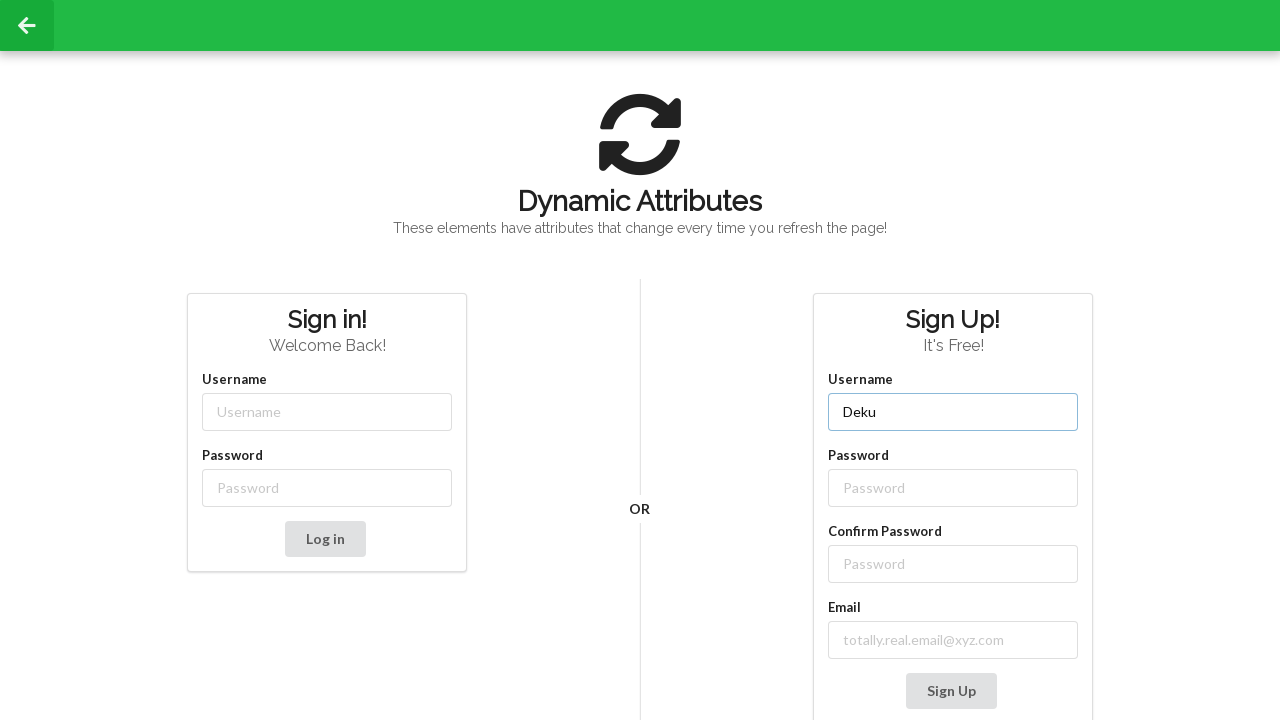

Filled password field with 'PlusUltra!' using dynamic class selector on input[class*='-password']
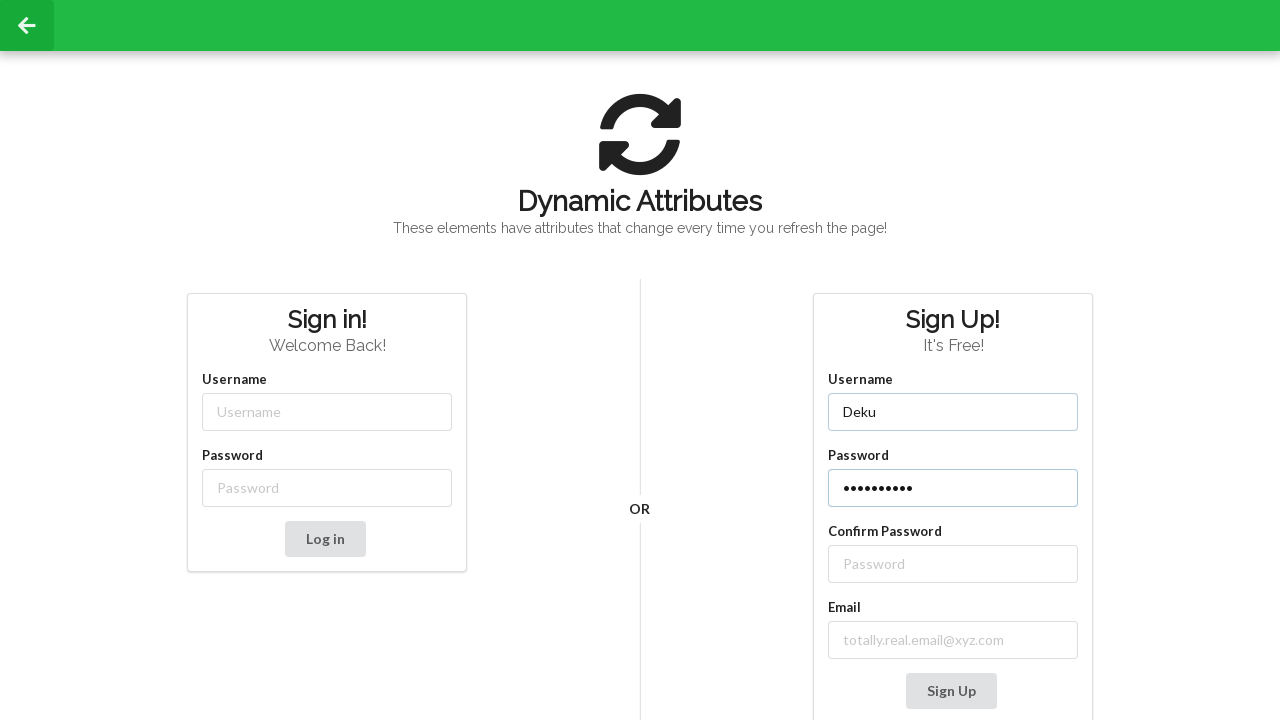

Filled confirm password field with 'PlusUltra!' using XPath following axis on //label[contains(text(), 'Confirm Password')]//following::input
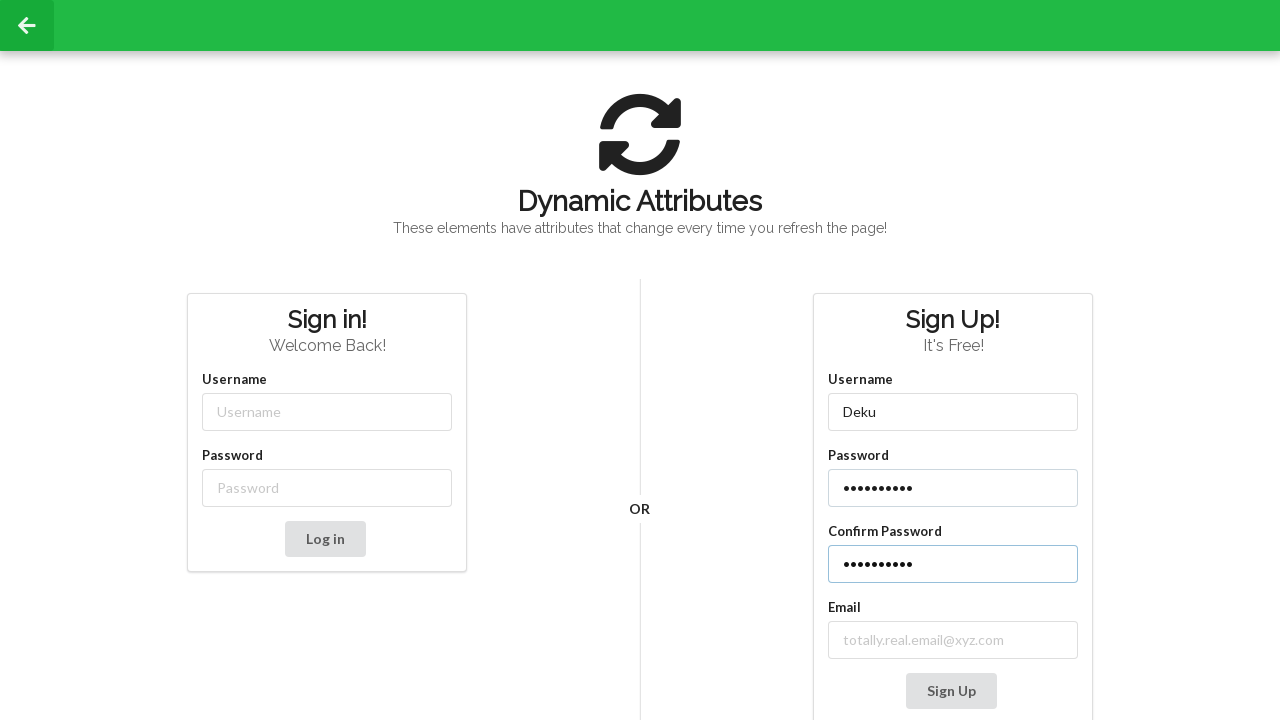

Filled email field with 'deku@ua.edu' using dynamic class selector on input[class*='email-']
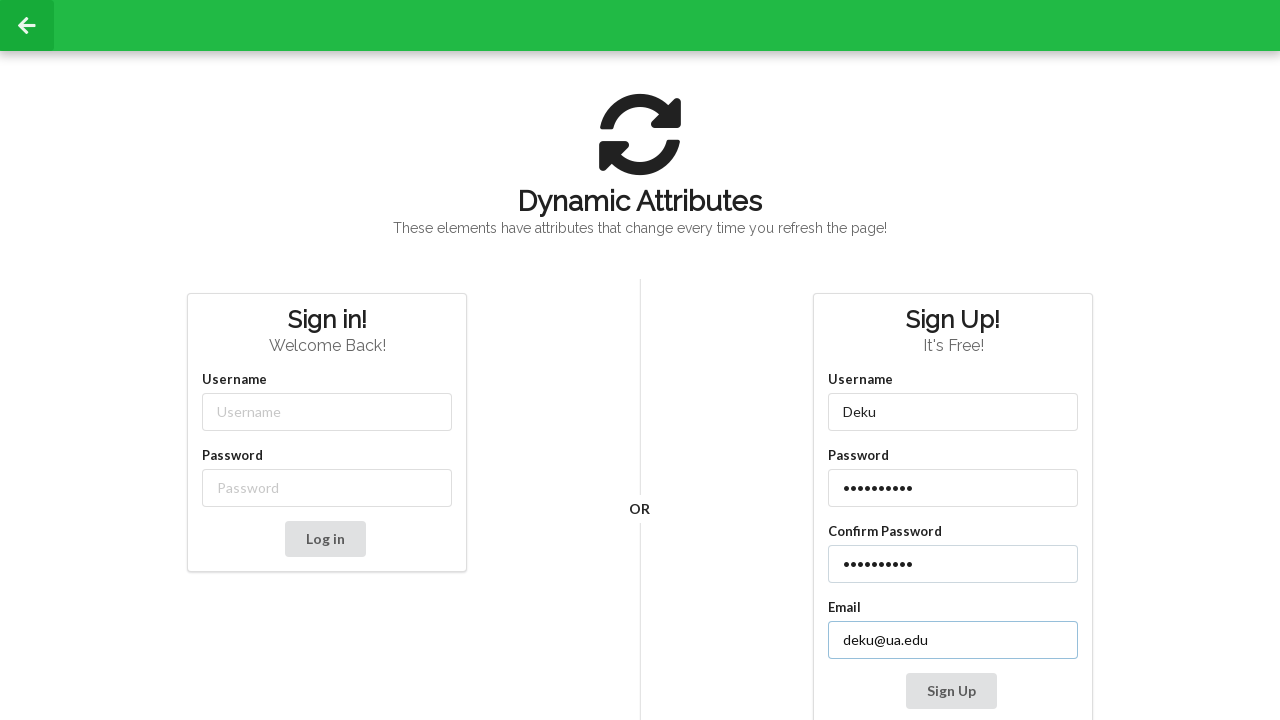

Clicked Sign Up button to submit registration form at (951, 691) on button:text('Sign Up')
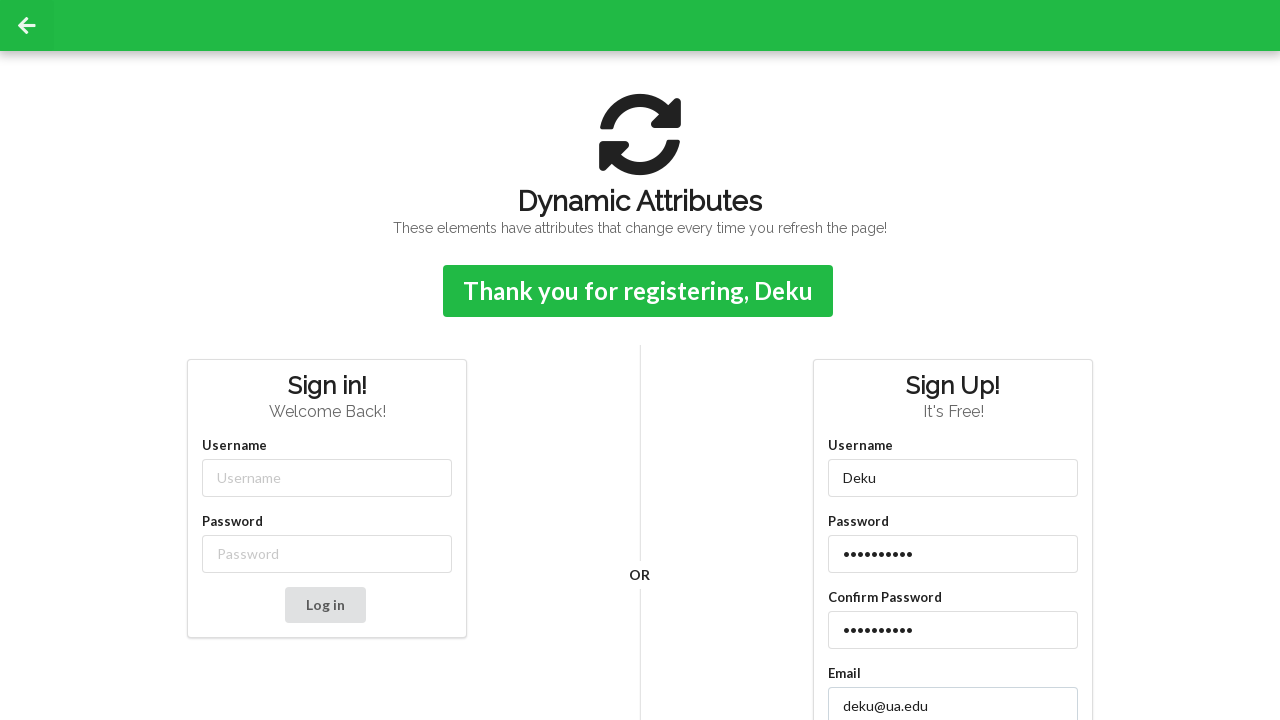

Confirmation message appeared on page
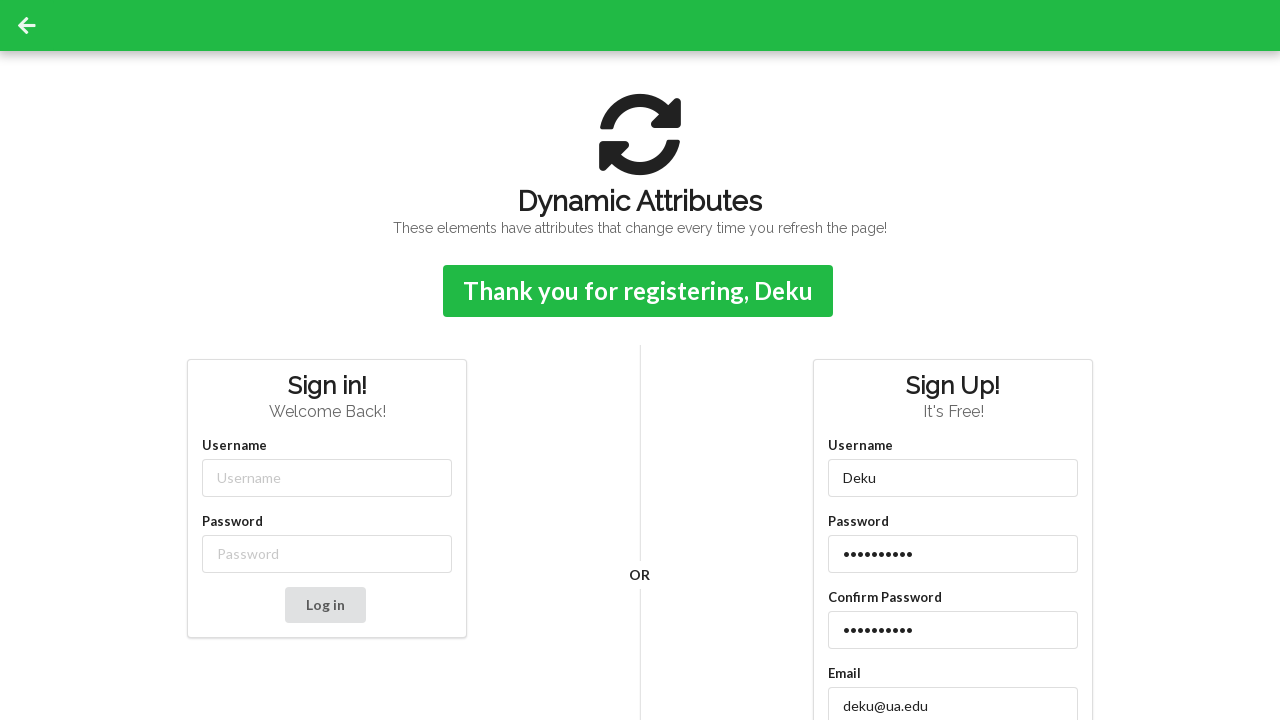

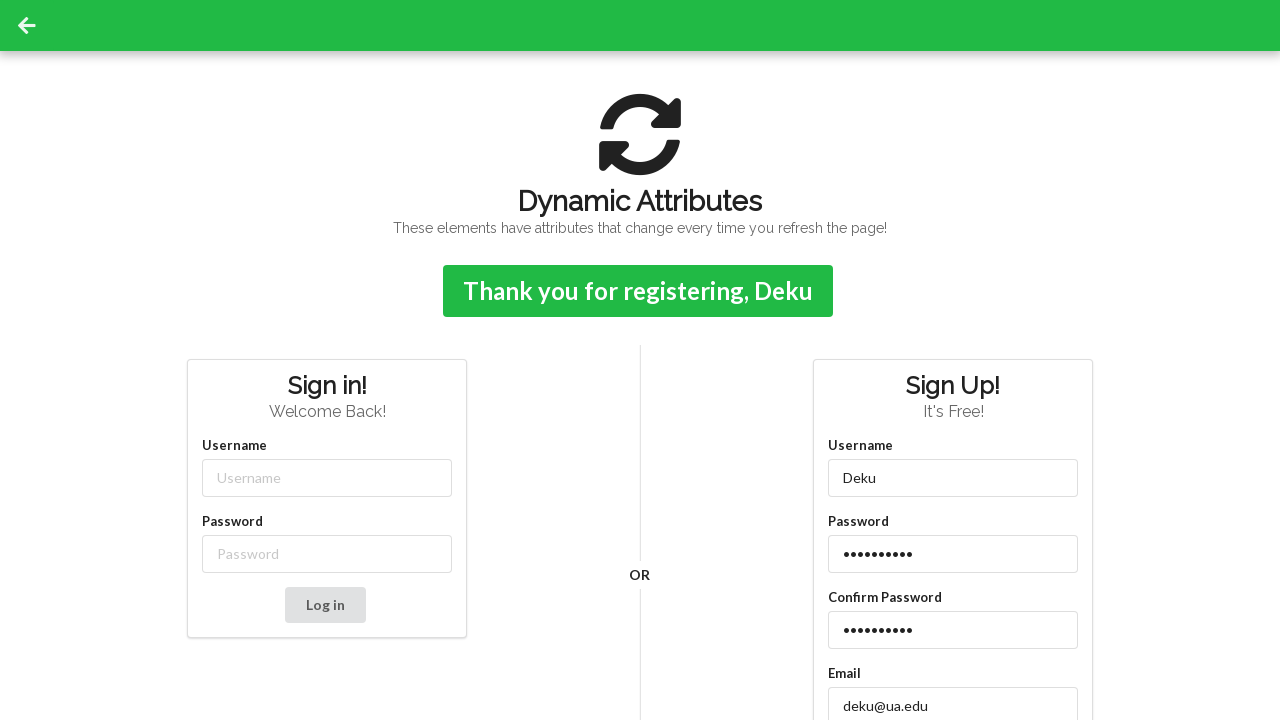